Tests a practice form by filling various input fields including text inputs, checkboxes, radio buttons, and dropdown selections, then submits the form and verifies success message

Starting URL: https://rahulshettyacademy.com/angularpractice/

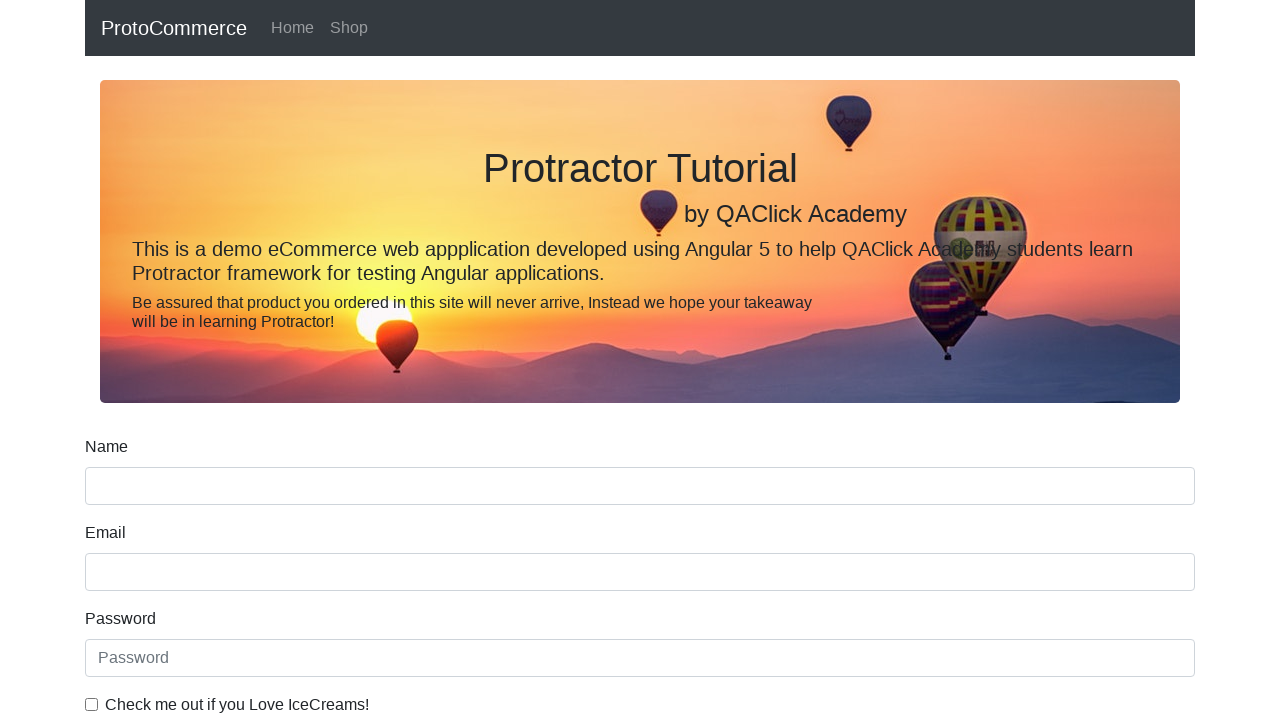

Filled email field with 'hello@gmail.com' on input[name='email']
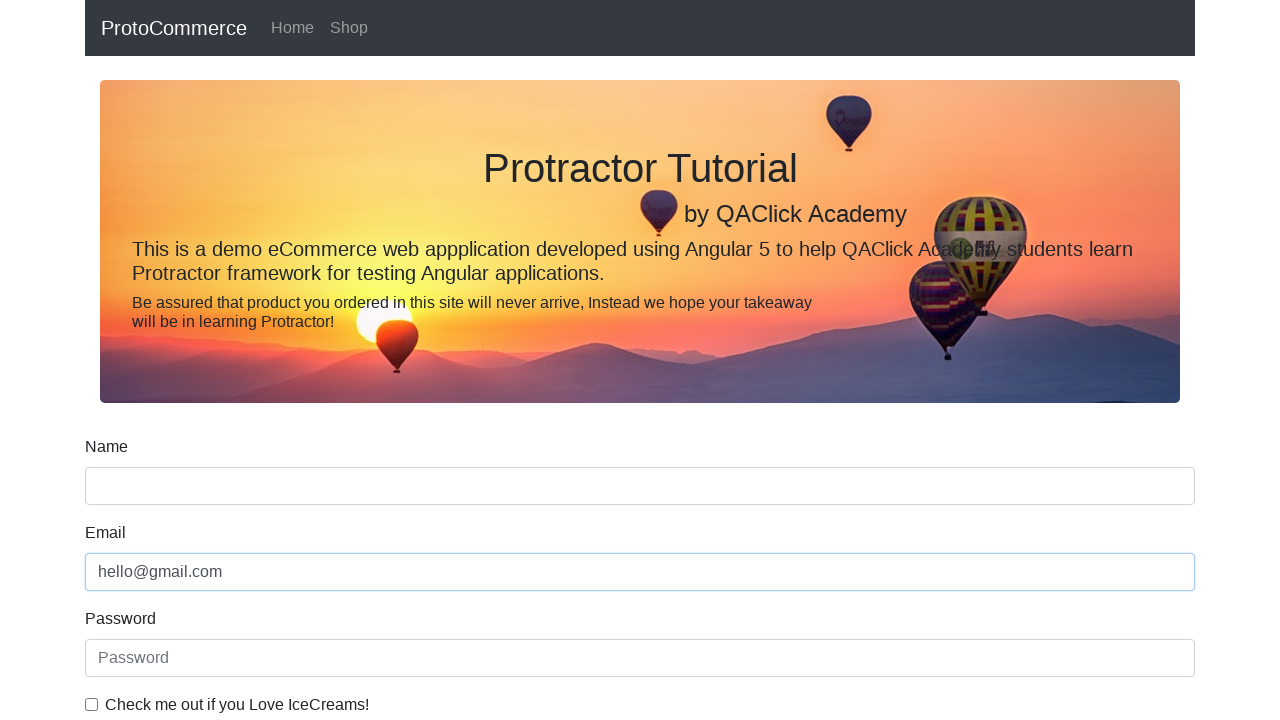

Filled password field with '123456' on #exampleInputPassword1
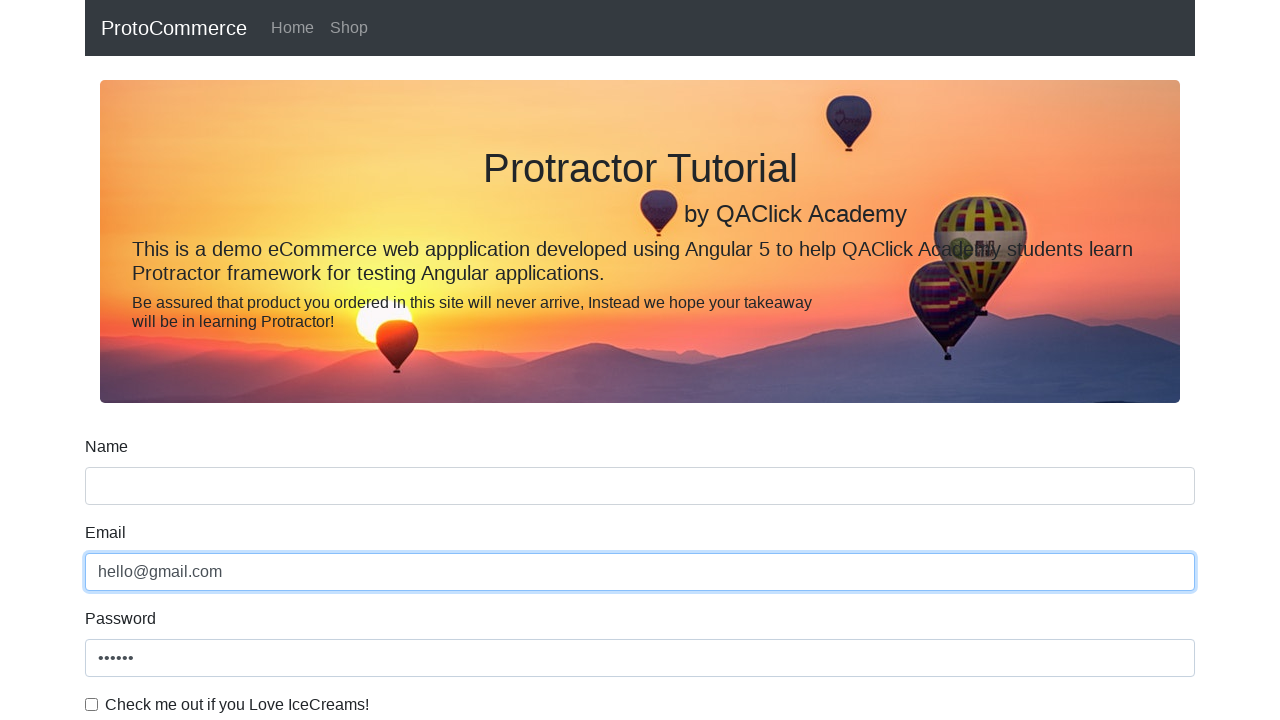

Clicked checkbox to agree to terms at (92, 704) on #exampleCheck1
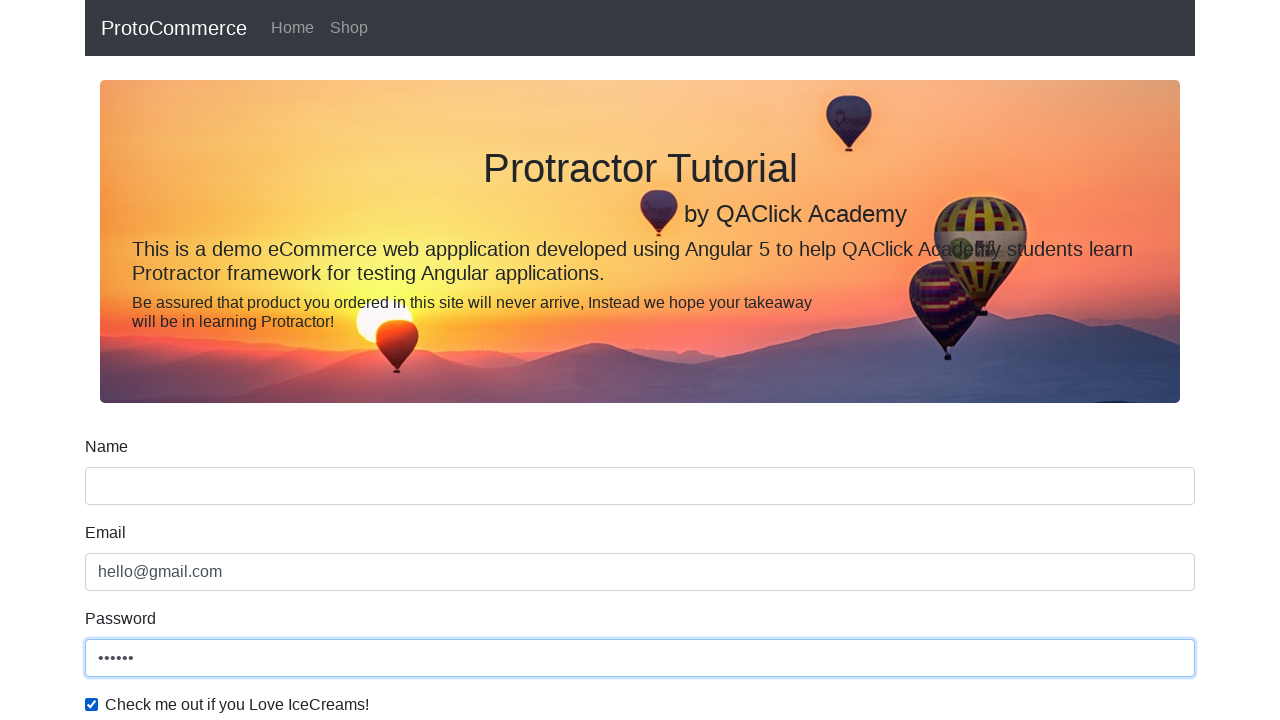

Filled name field with 'Lee' on input[name='name']
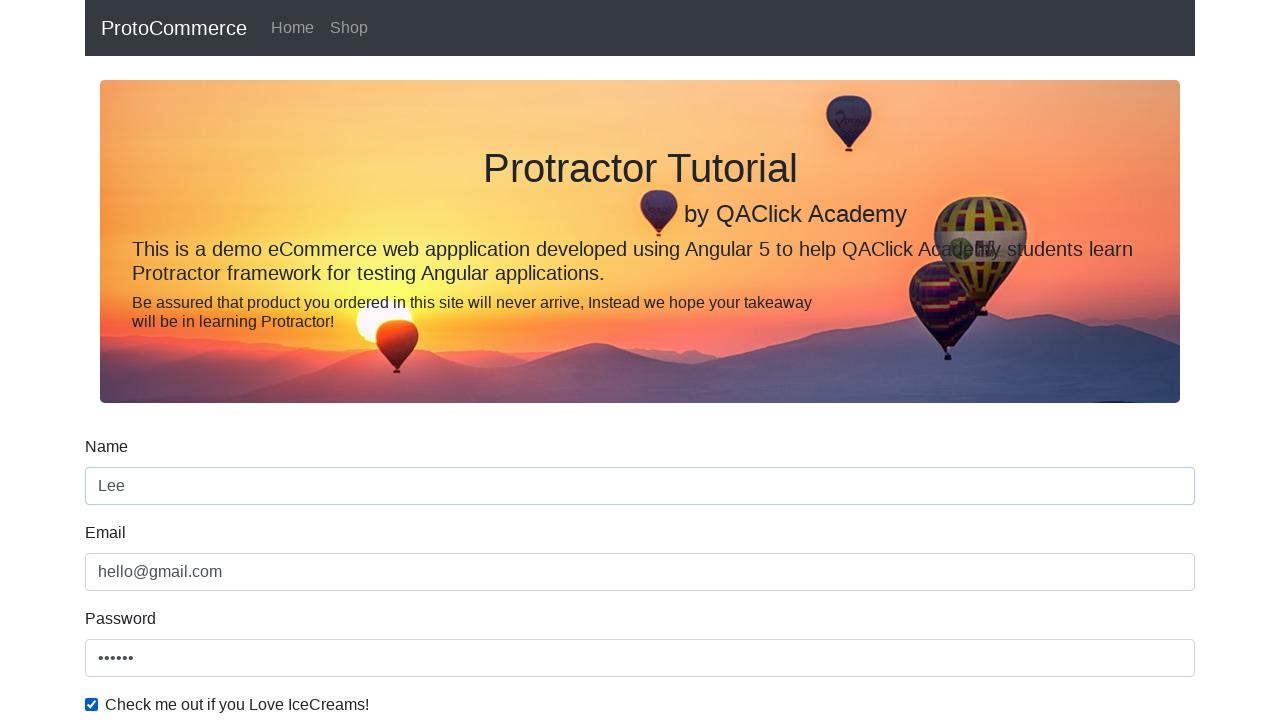

Selected radio button option at (238, 360) on #inlineRadio1
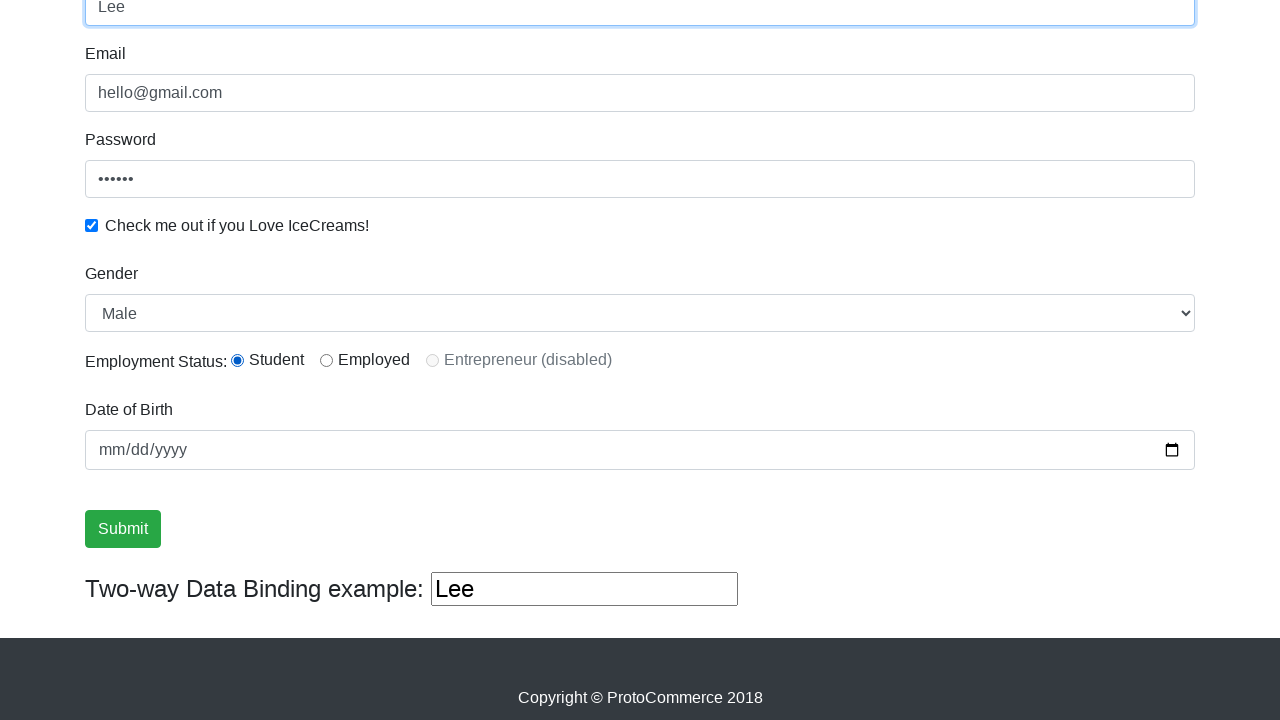

Selected 'Female' from dropdown on #exampleFormControlSelect1
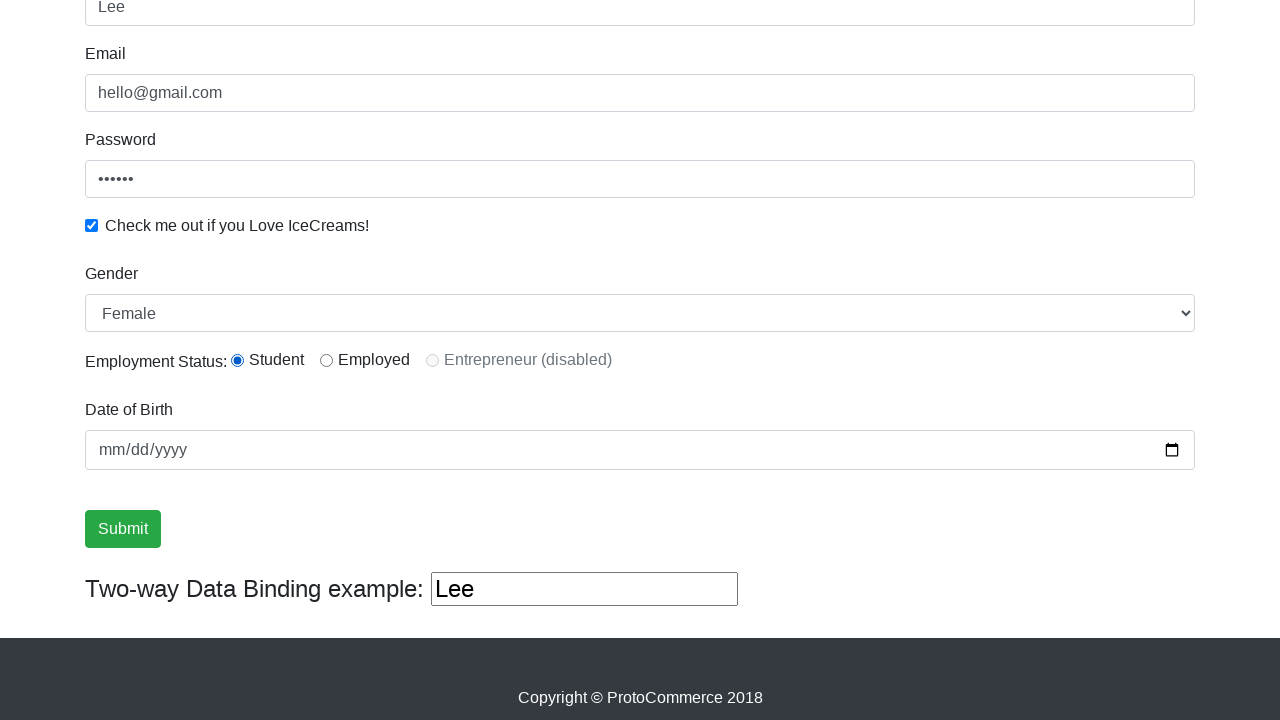

Selected first option (Male) from dropdown by index on #exampleFormControlSelect1
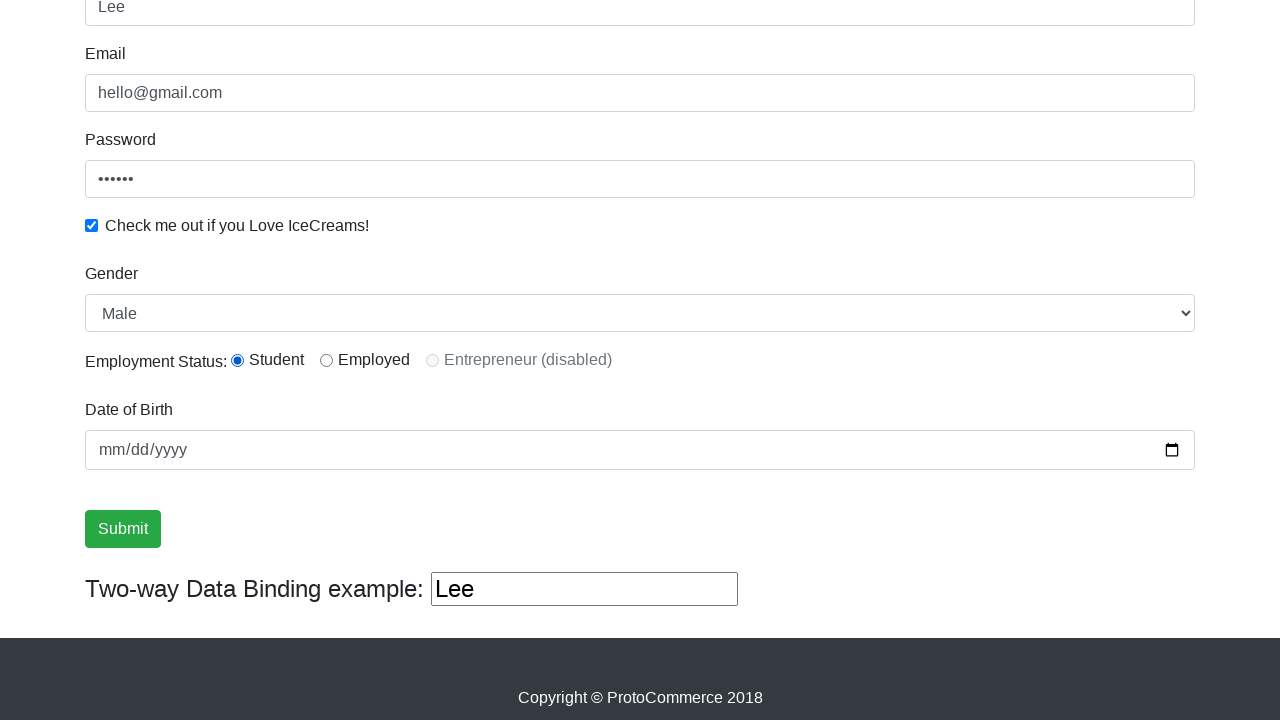

Clicked submit button to submit the form at (123, 529) on input[type='submit']
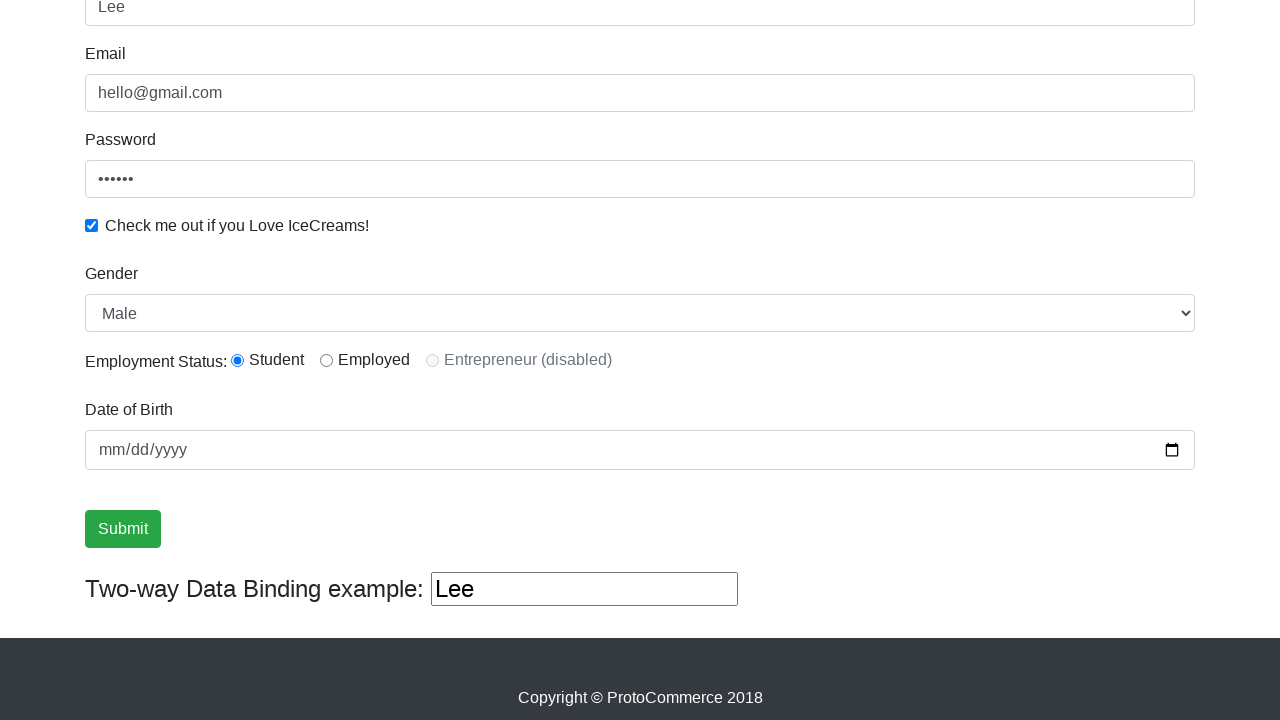

Success alert message appeared
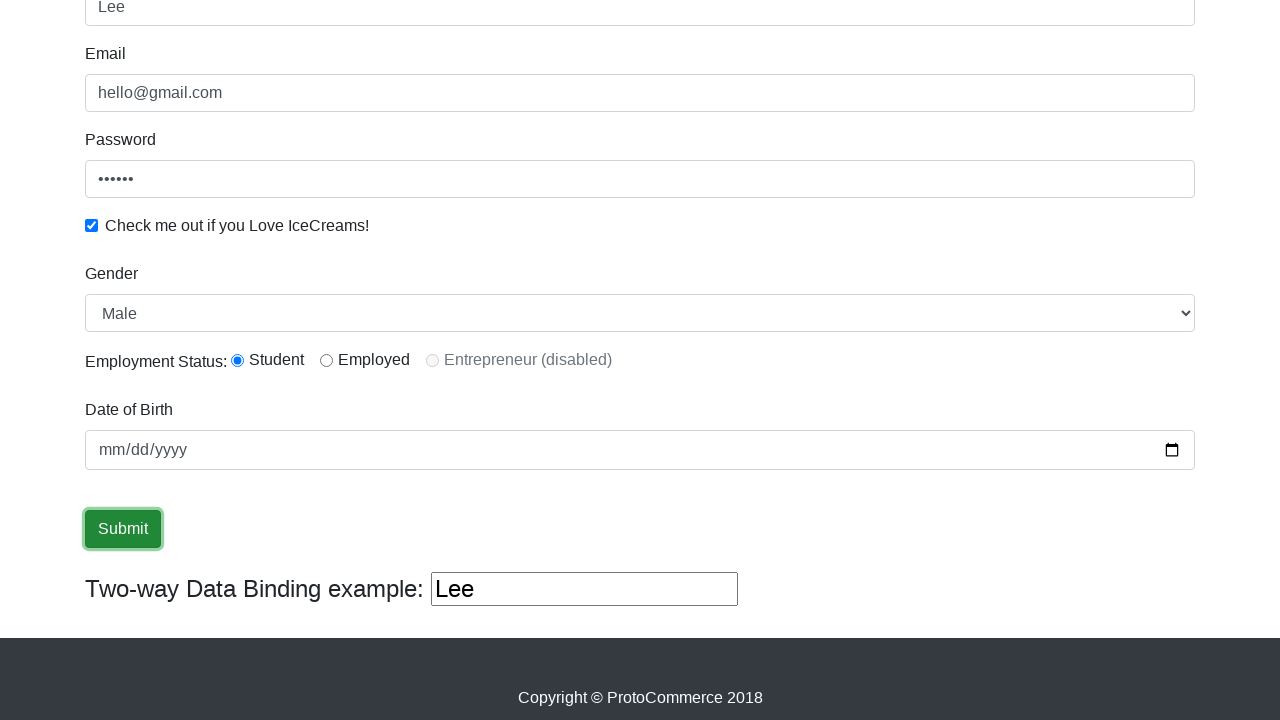

Verified success message contains 'Success'
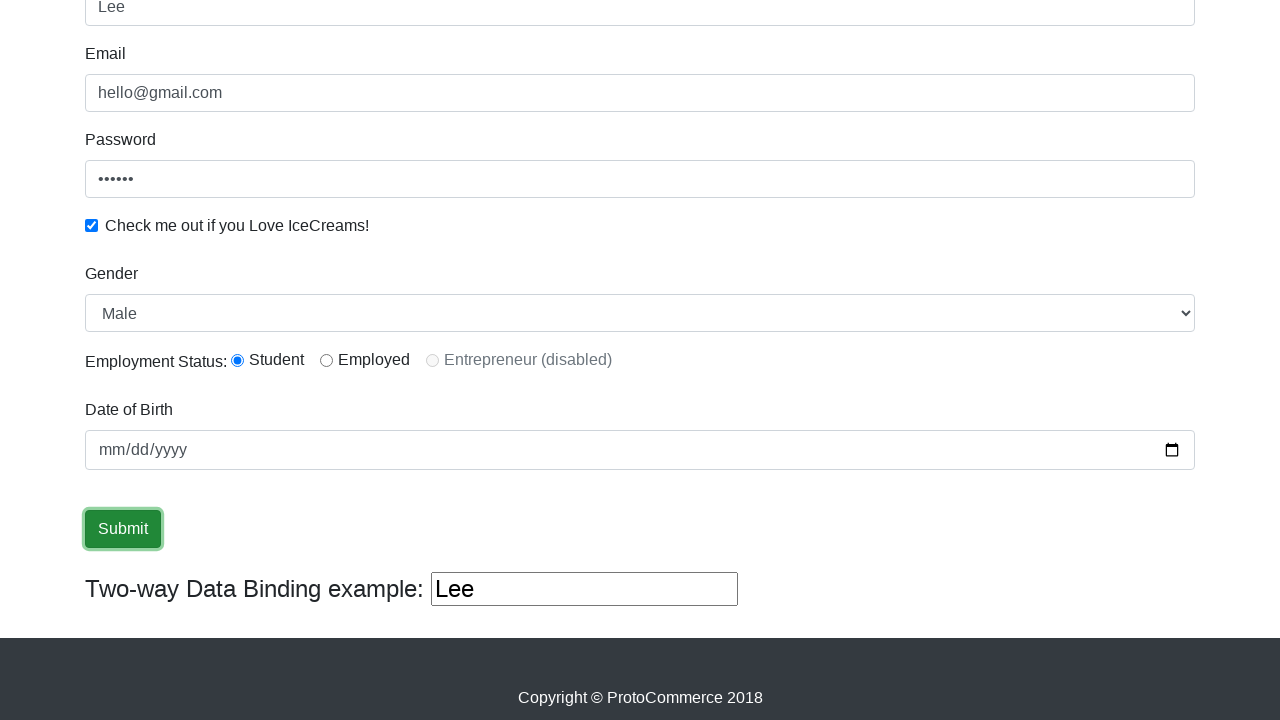

Filled third text input field with 'helloagain' on (//input[@type='text'])[3]
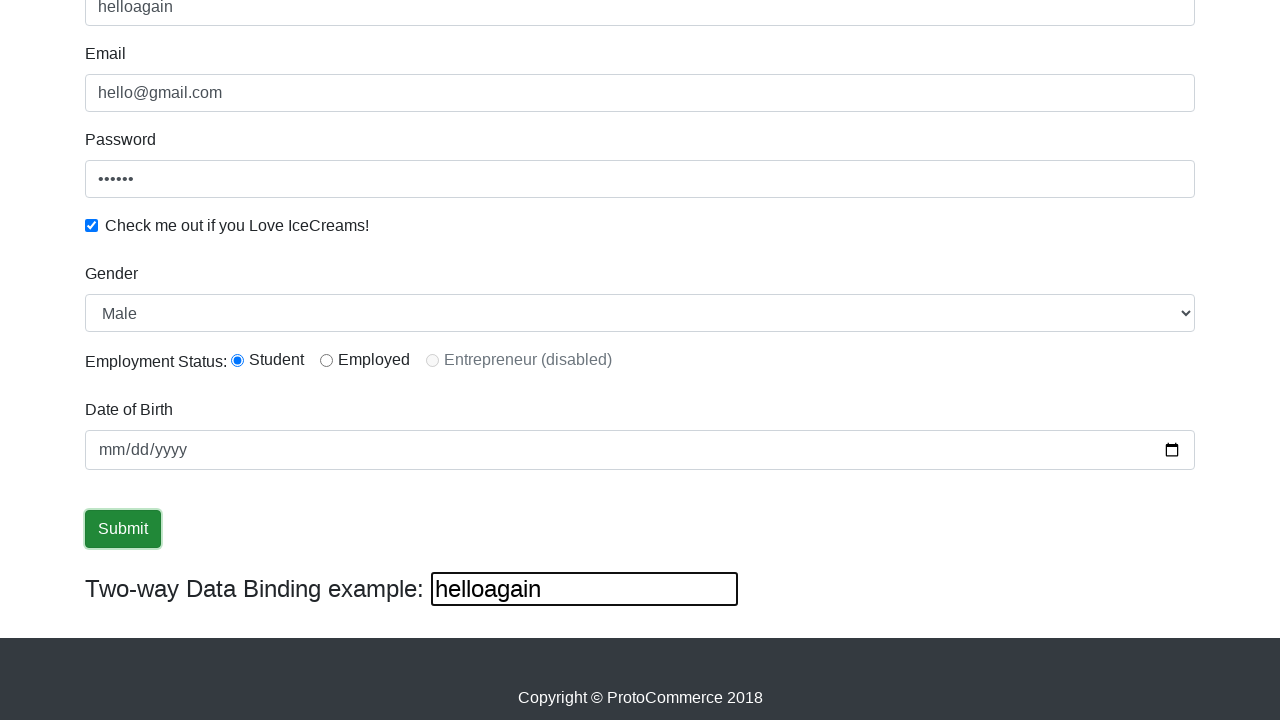

Cleared third text input field on (//input[@type='text'])[3]
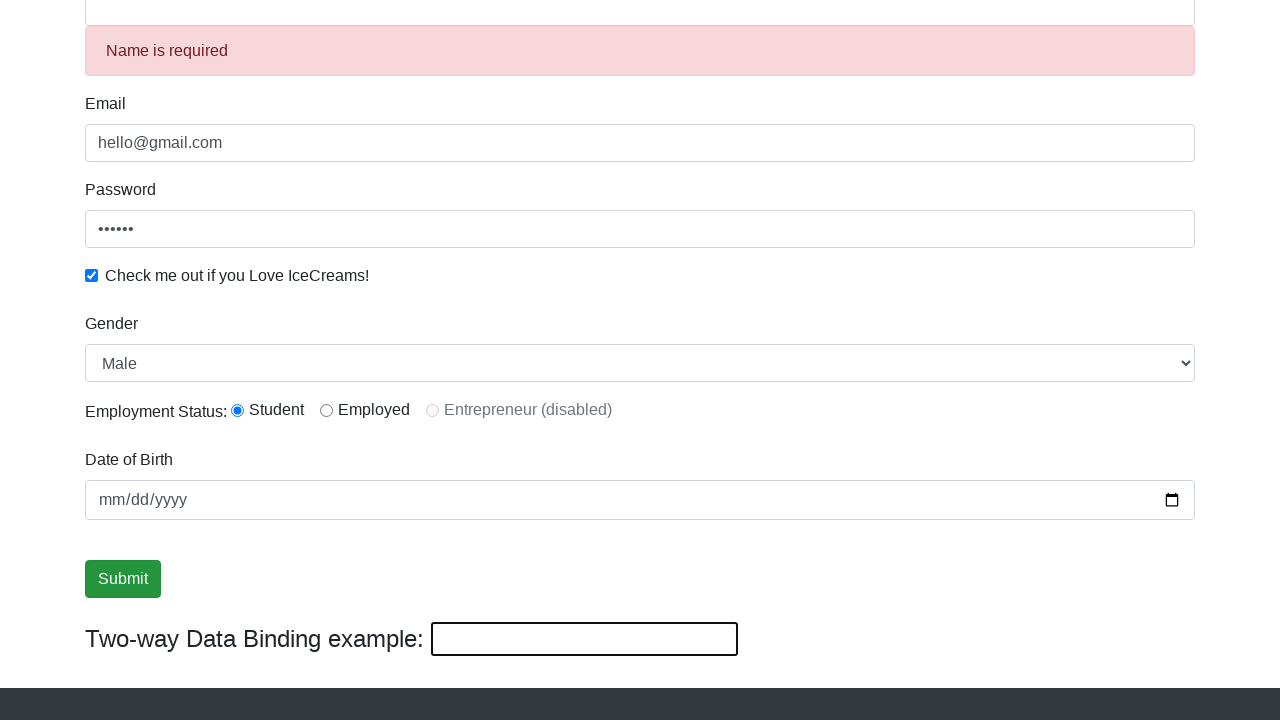

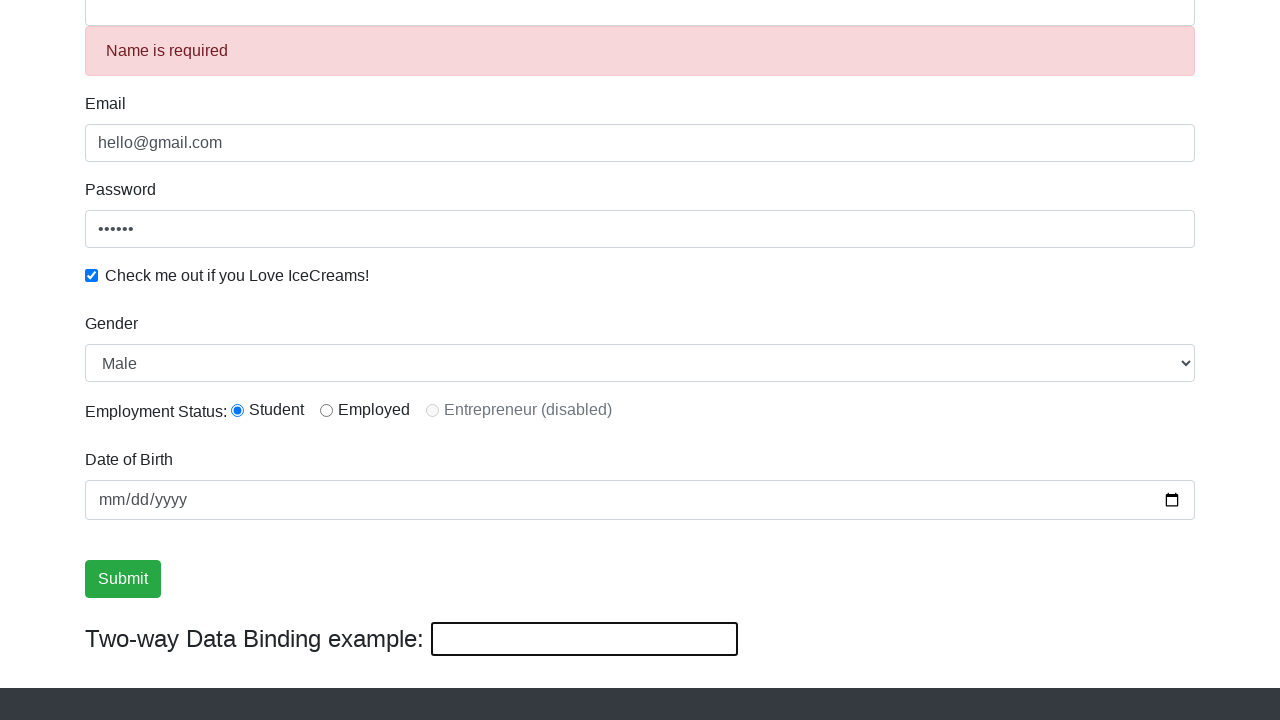